Clicks the advanced steer link and verifies it opens a new page with steer URL

Starting URL: https://neuronpedia.org/gemma-scope#learn

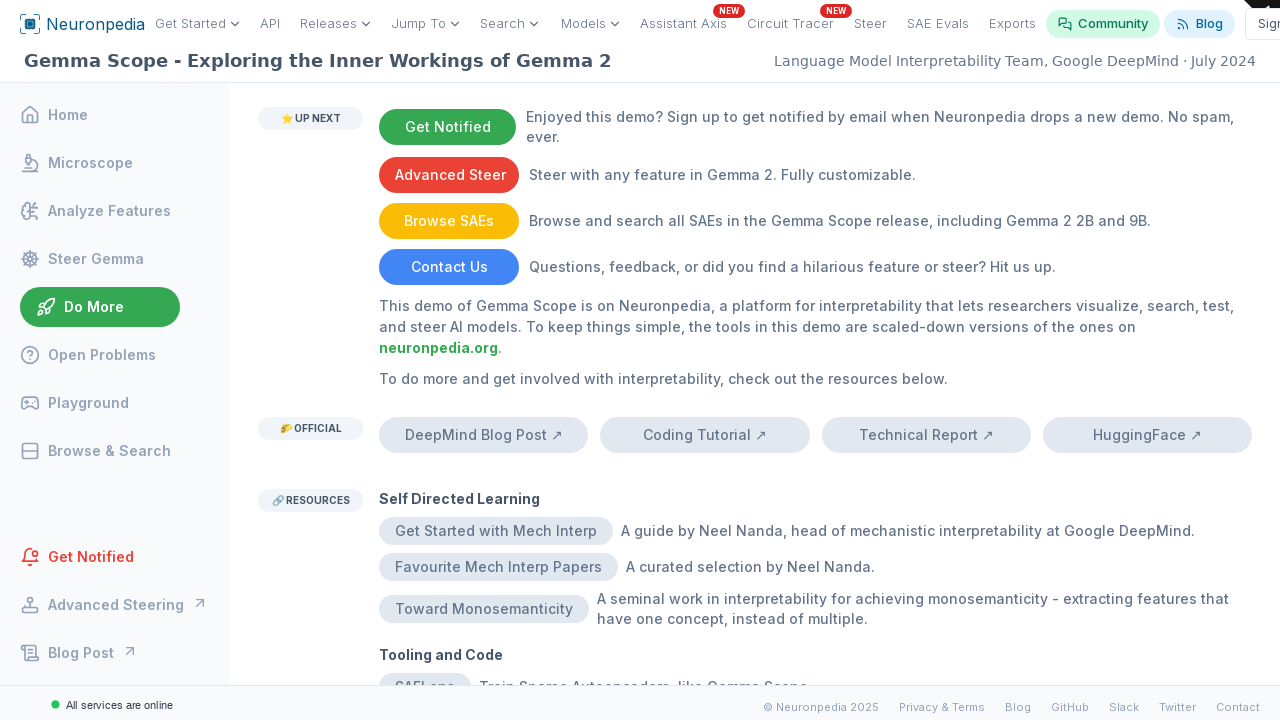

Clicked advanced steer link that opens in new page at (449, 175) on a[target="_blank"][href*="https://www.neuronpedia.org/steer"]
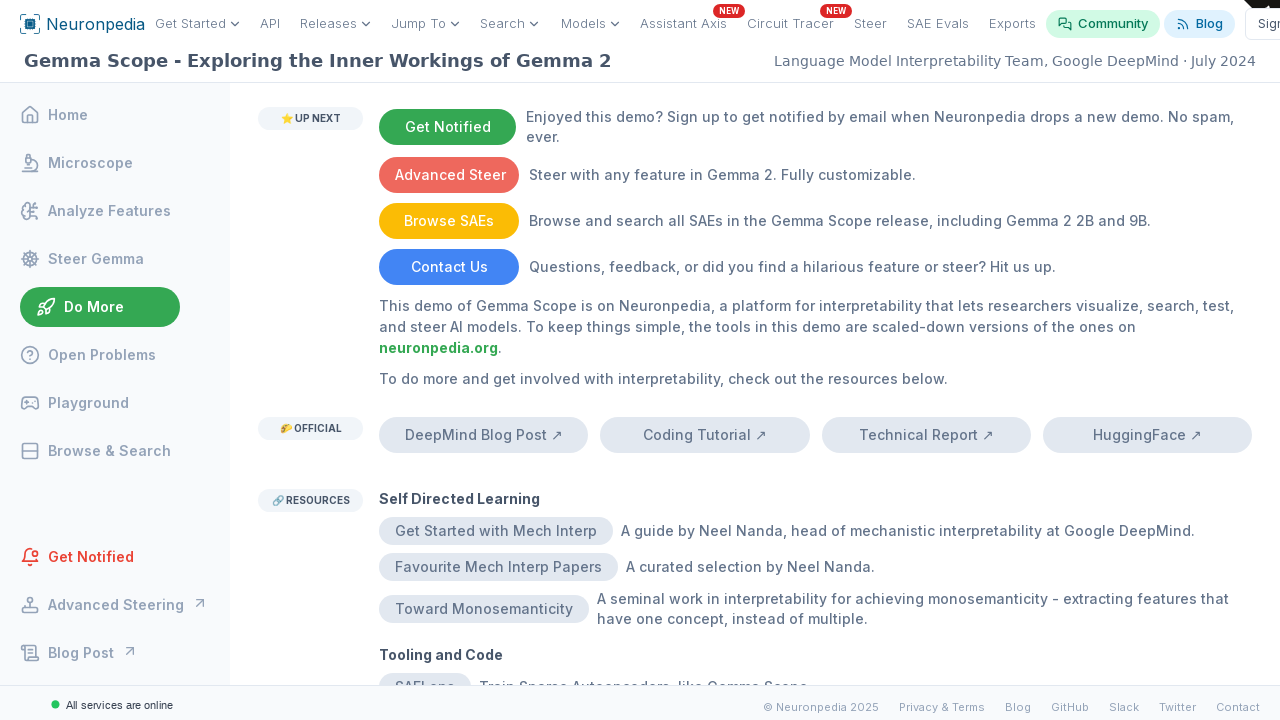

Captured new popup page with steer URL
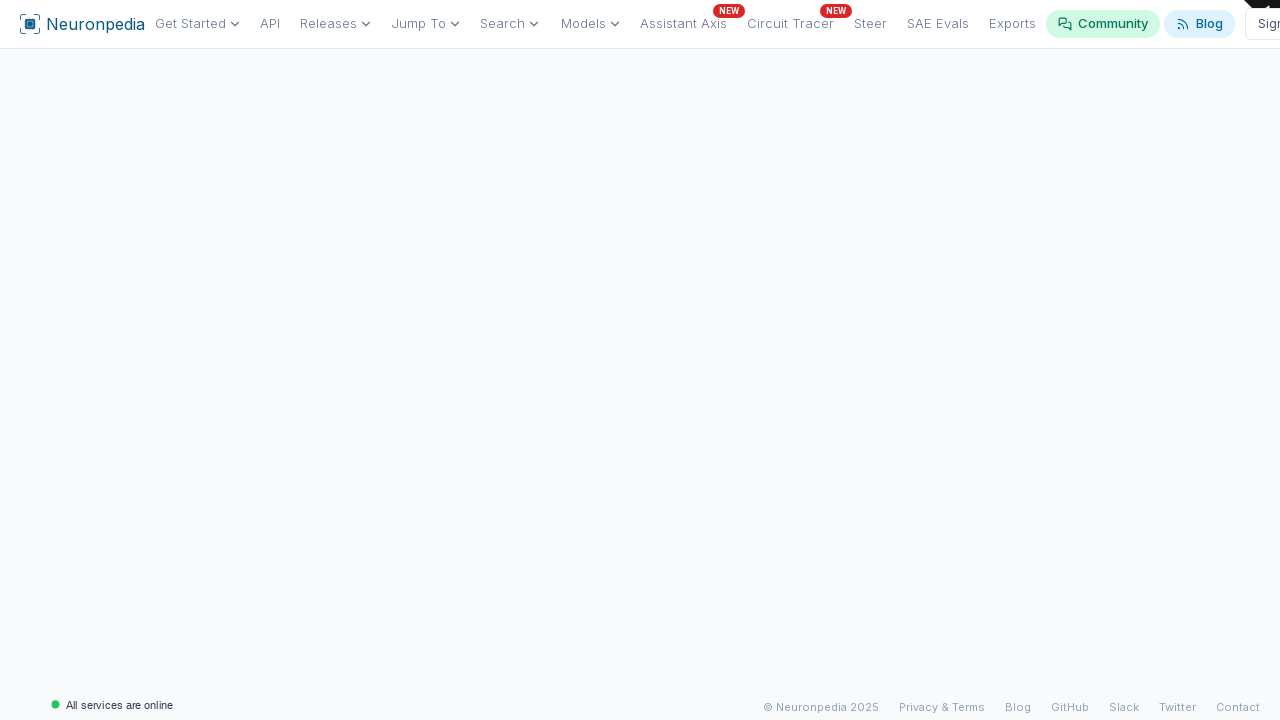

New page fully loaded and ready
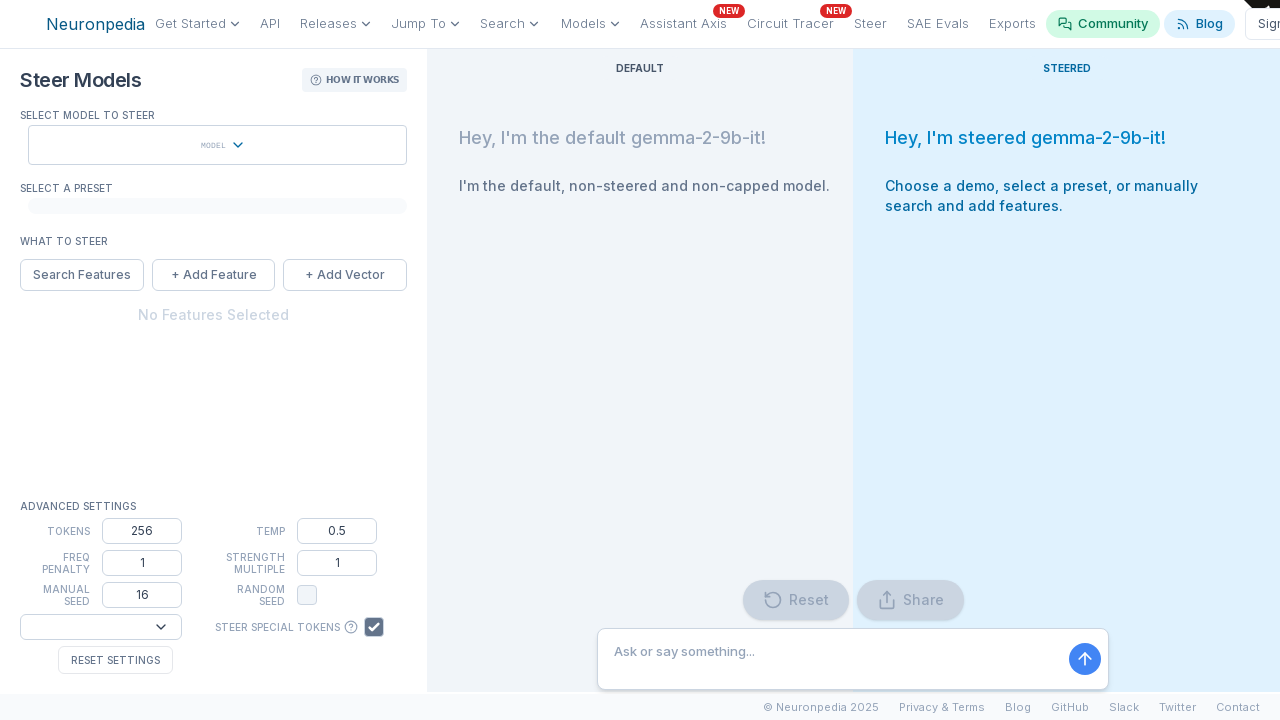

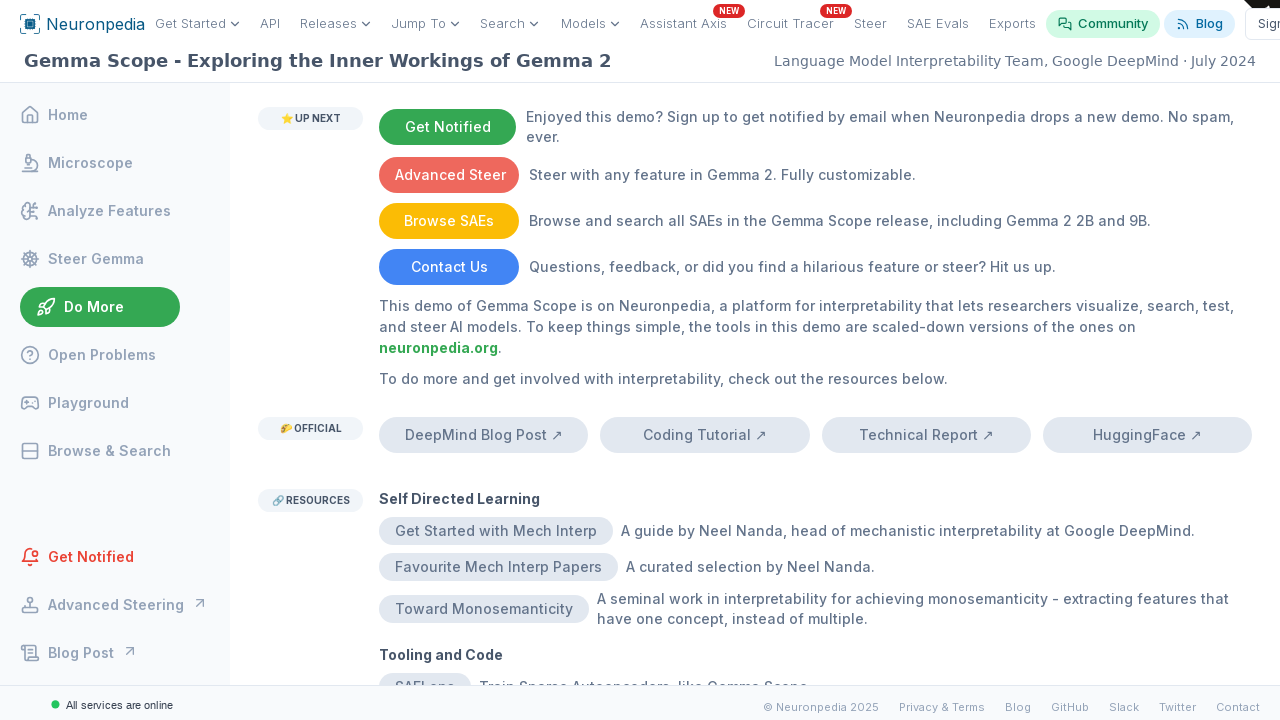